Tests an e-commerce grocery shopping flow by adding specific vegetables to cart, proceeding to checkout, and applying a promo code

Starting URL: https://rahulshettyacademy.com/seleniumPractise/

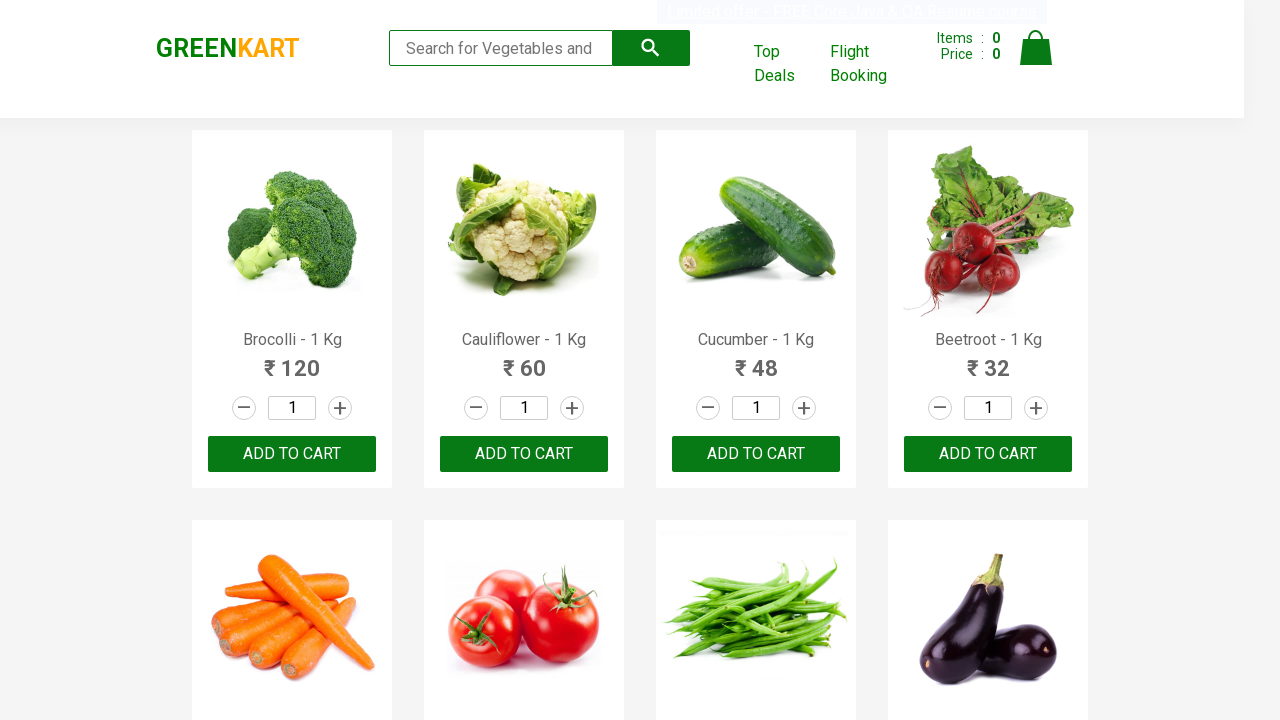

Waited for product names to load on the page
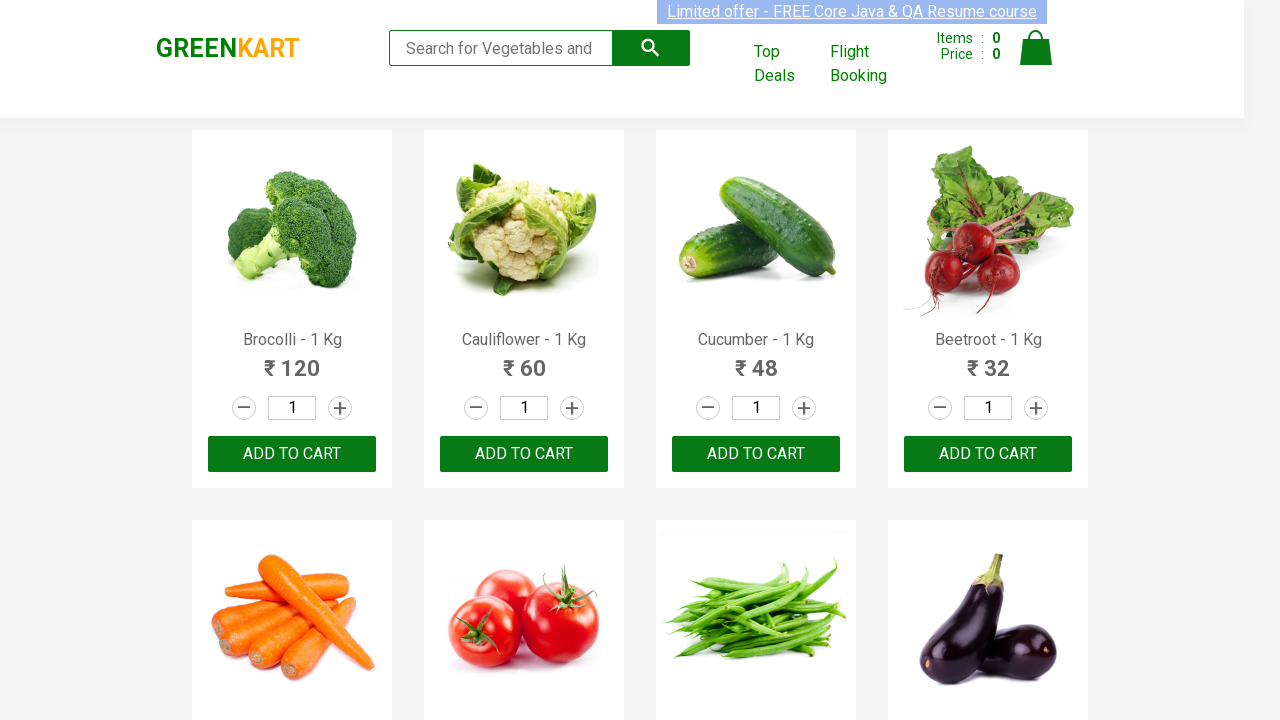

Retrieved all product elements from the page
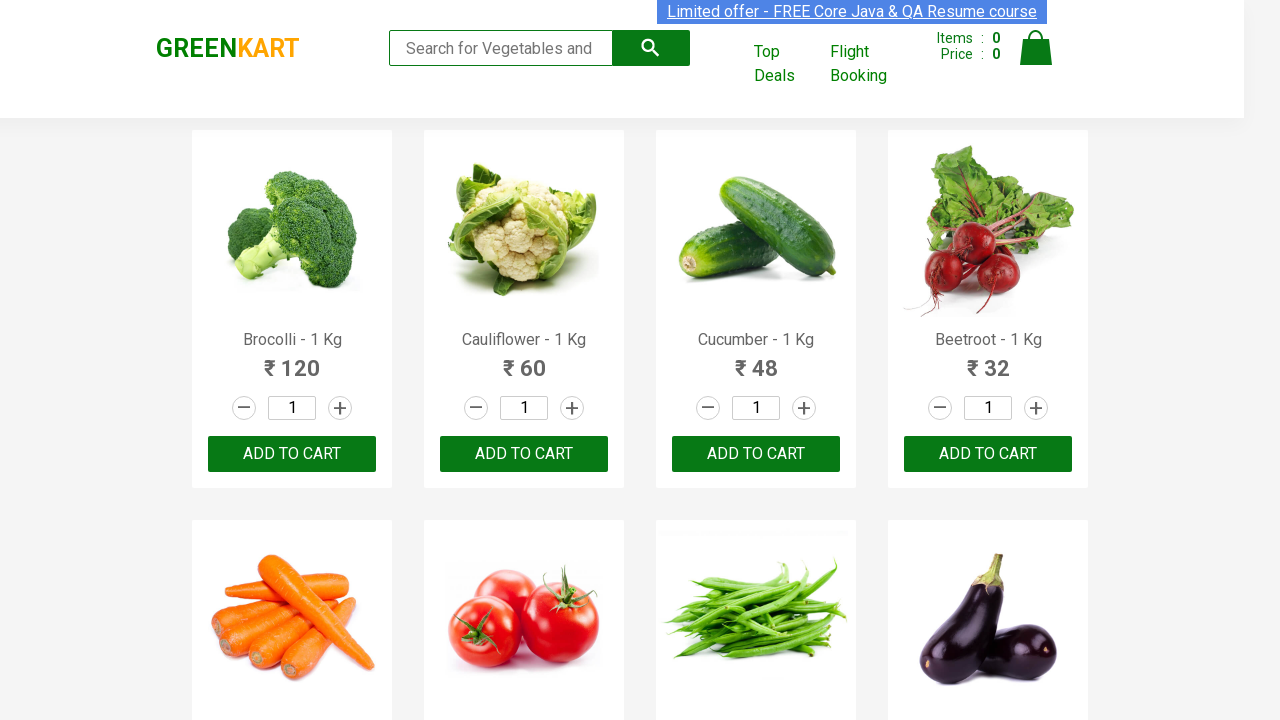

Added Brocolli to cart (1/3) at (292, 454) on xpath=//div[@class='product-action']/button >> nth=0
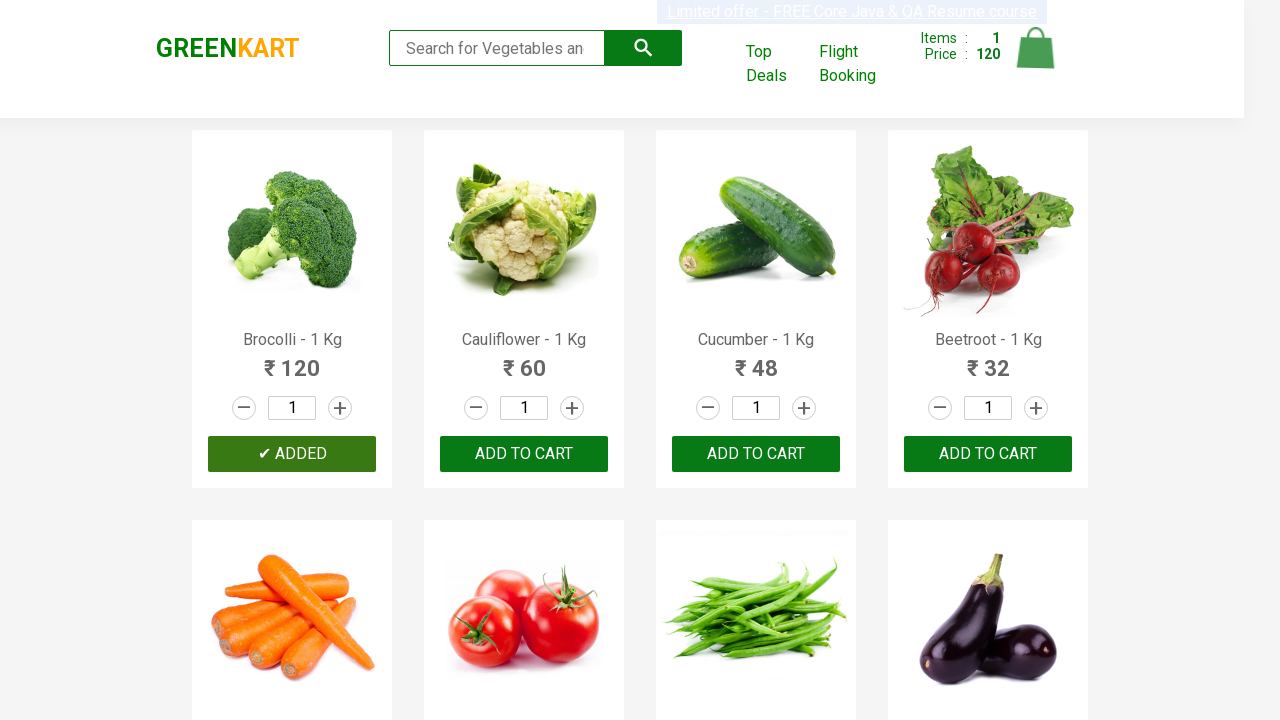

Added Cucumber to cart (2/3) at (756, 454) on xpath=//div[@class='product-action']/button >> nth=2
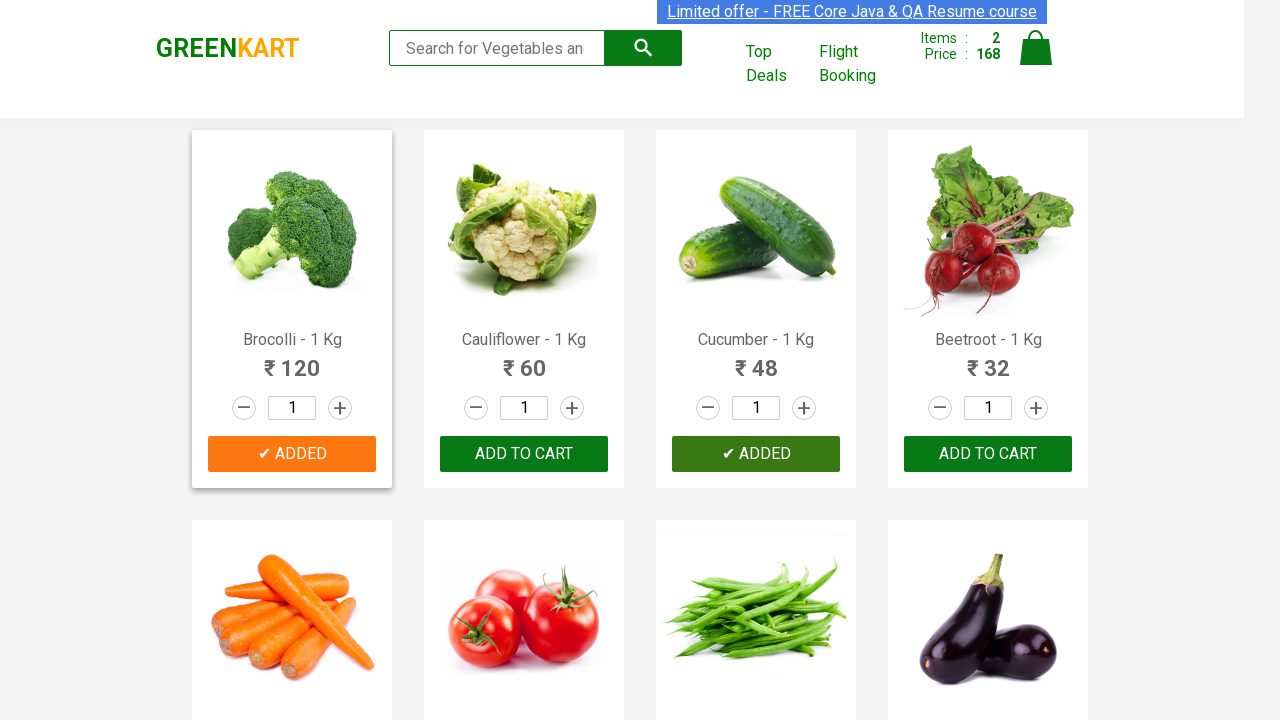

Added Beetroot to cart (3/3) at (988, 454) on xpath=//div[@class='product-action']/button >> nth=3
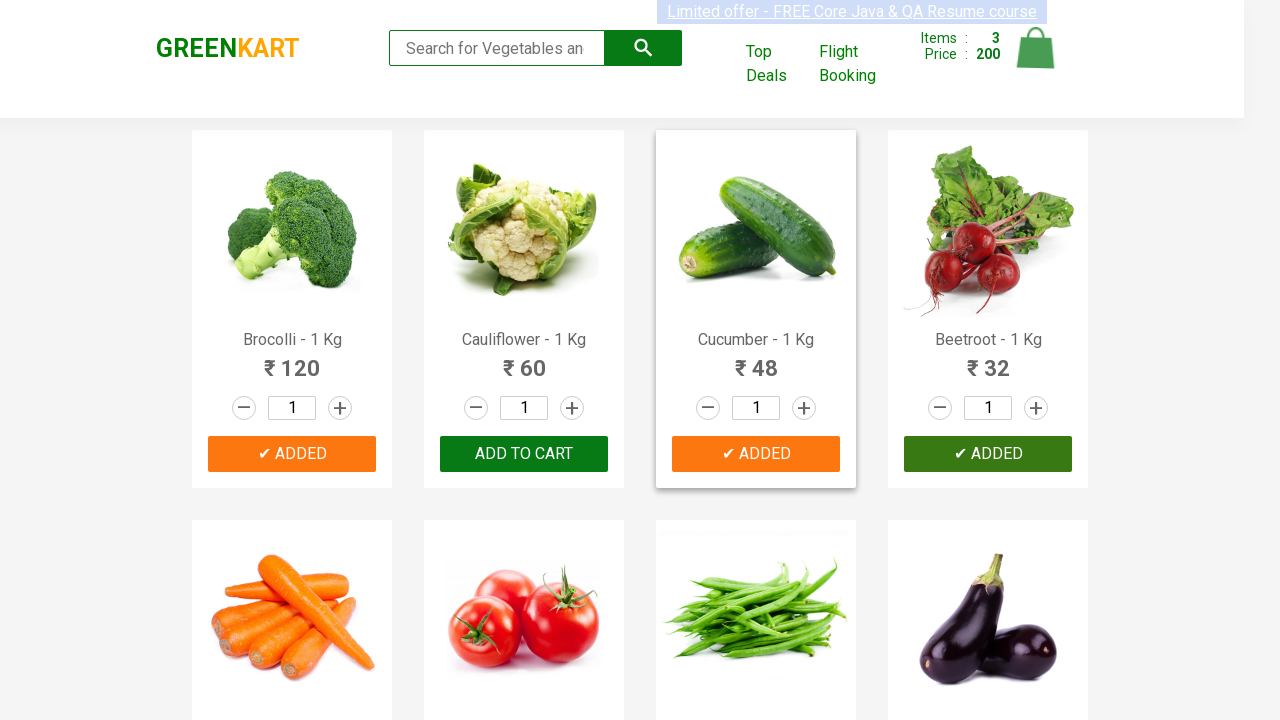

Clicked on cart icon to view cart at (1036, 48) on img[alt='Cart']
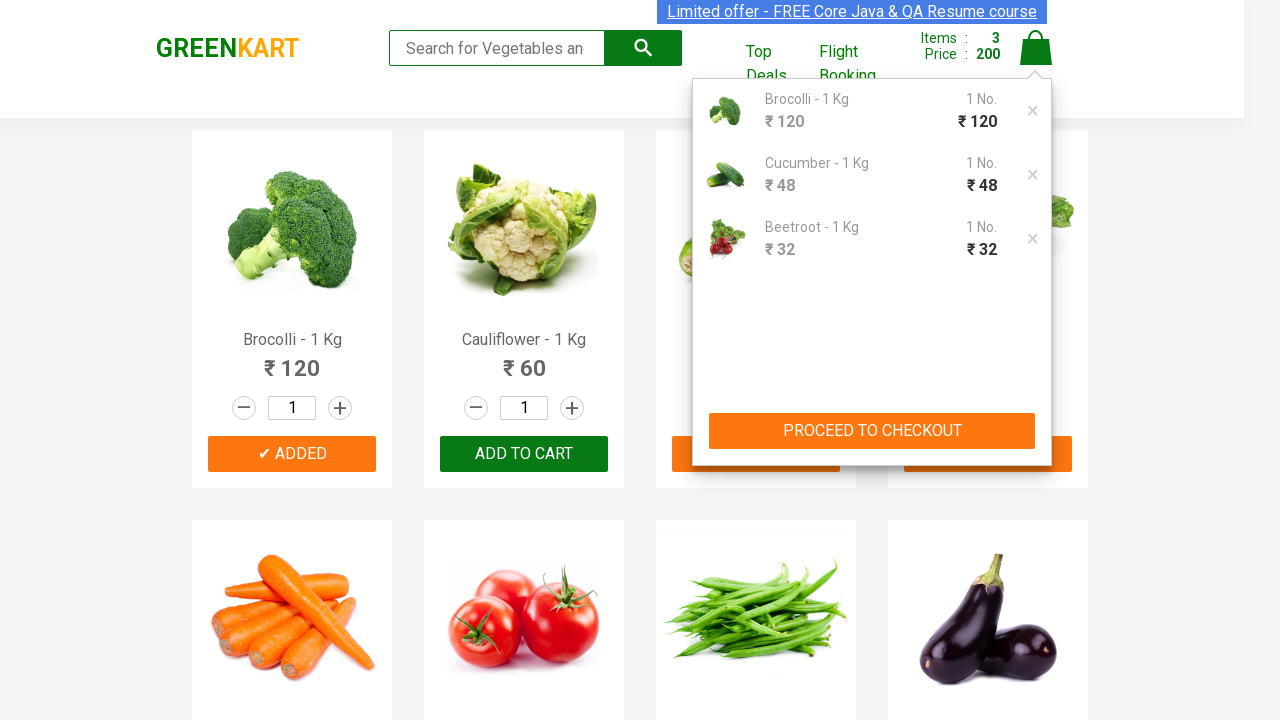

Clicked PROCEED TO CHECKOUT button at (872, 431) on xpath=//button[contains(text(), 'PROCEED TO CHECKOUT')]
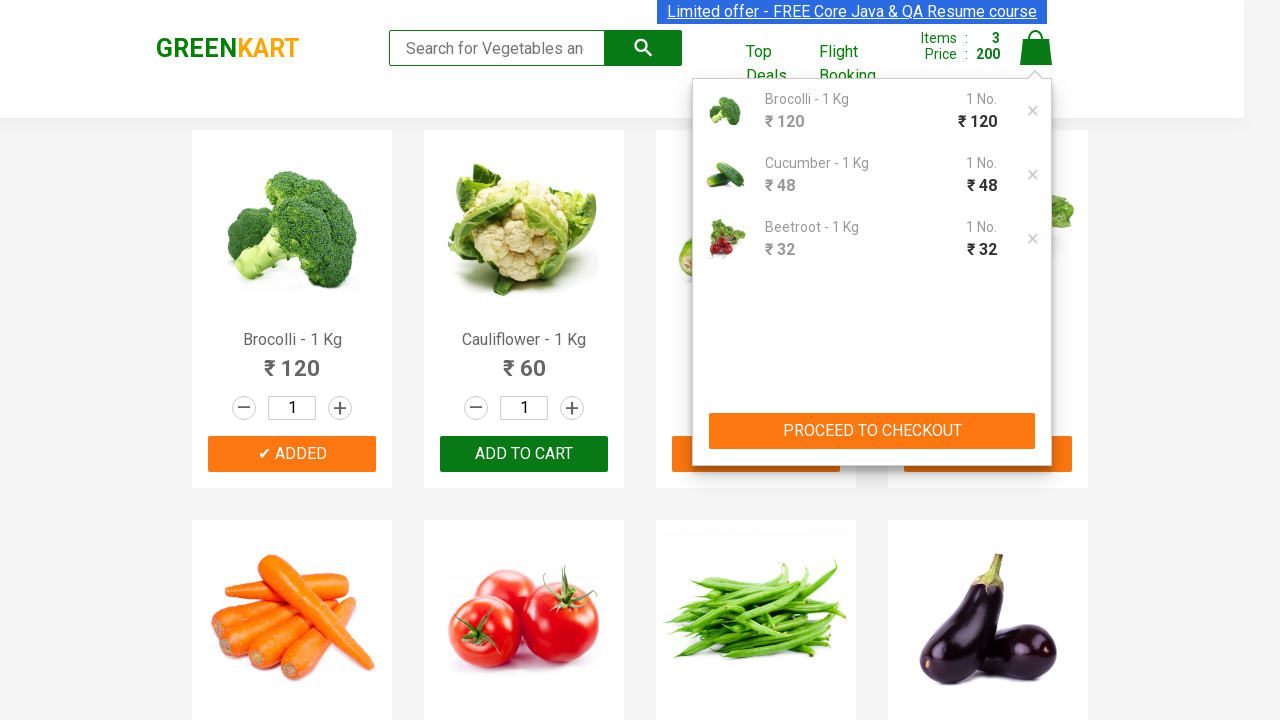

Waited for promo code input field to appear
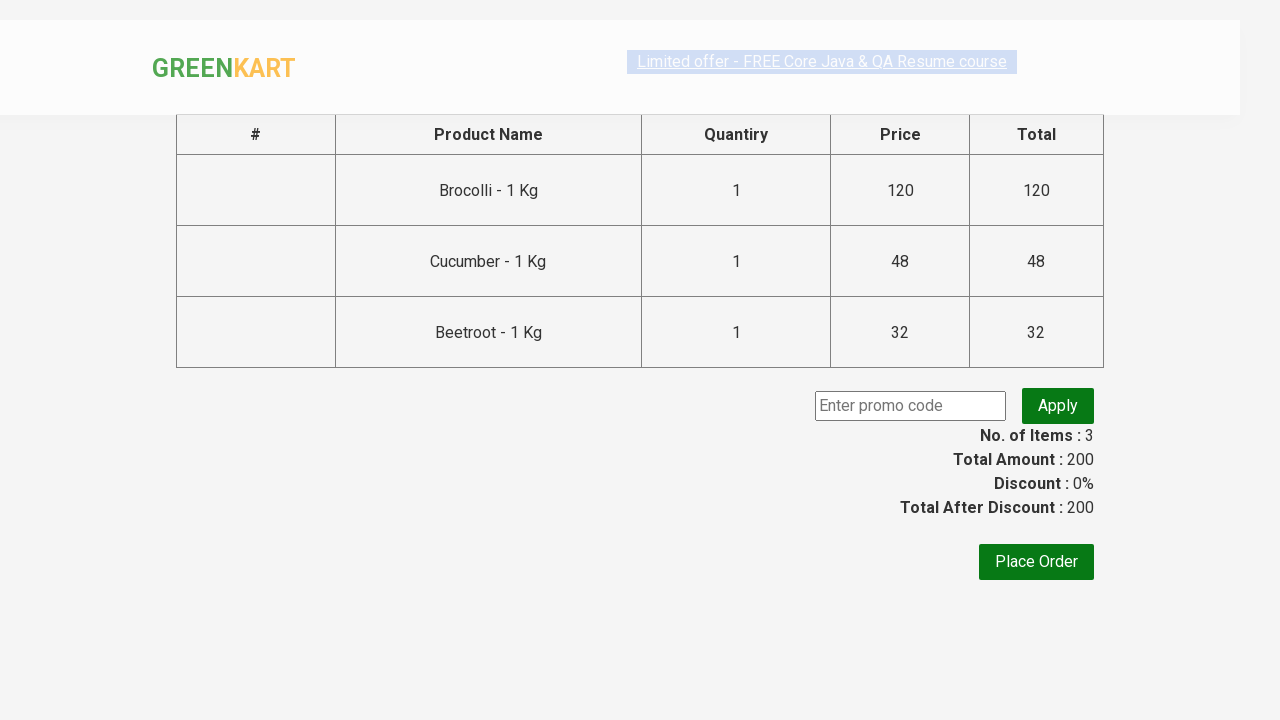

Entered promo code 'rahulshettyacademy' on input.promoCode
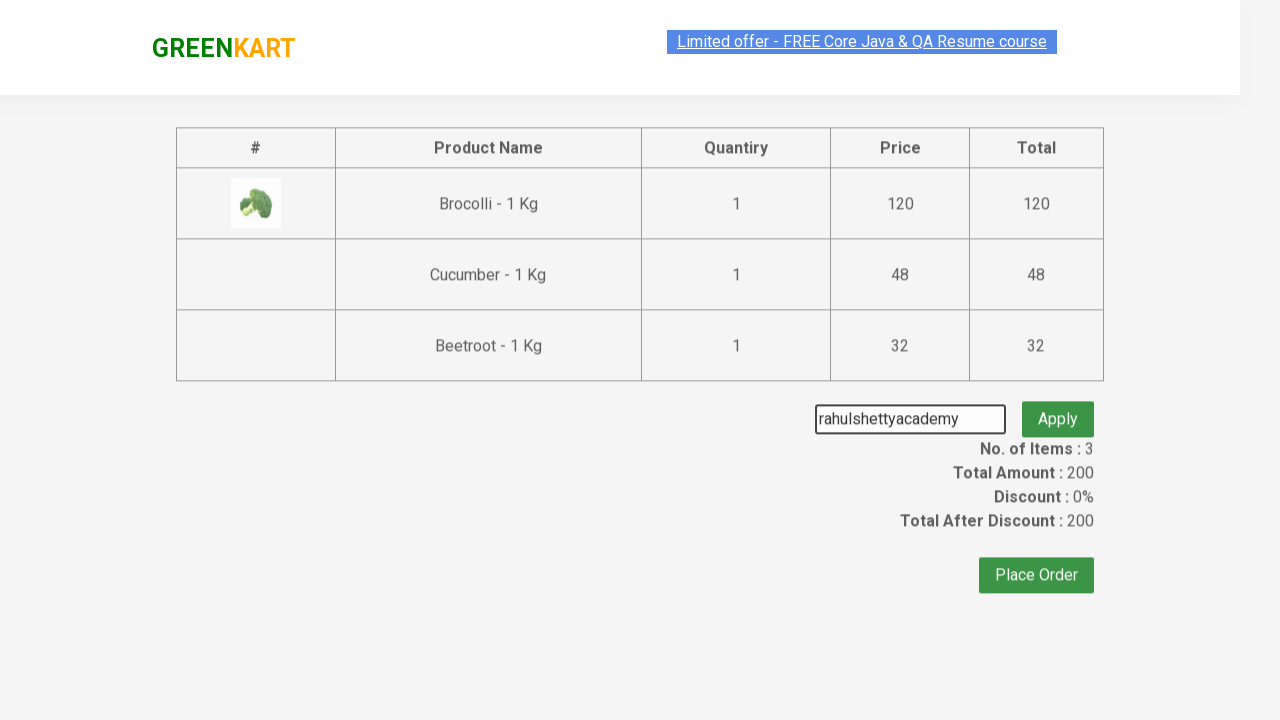

Clicked apply promo button at (1058, 406) on button.promoBtn
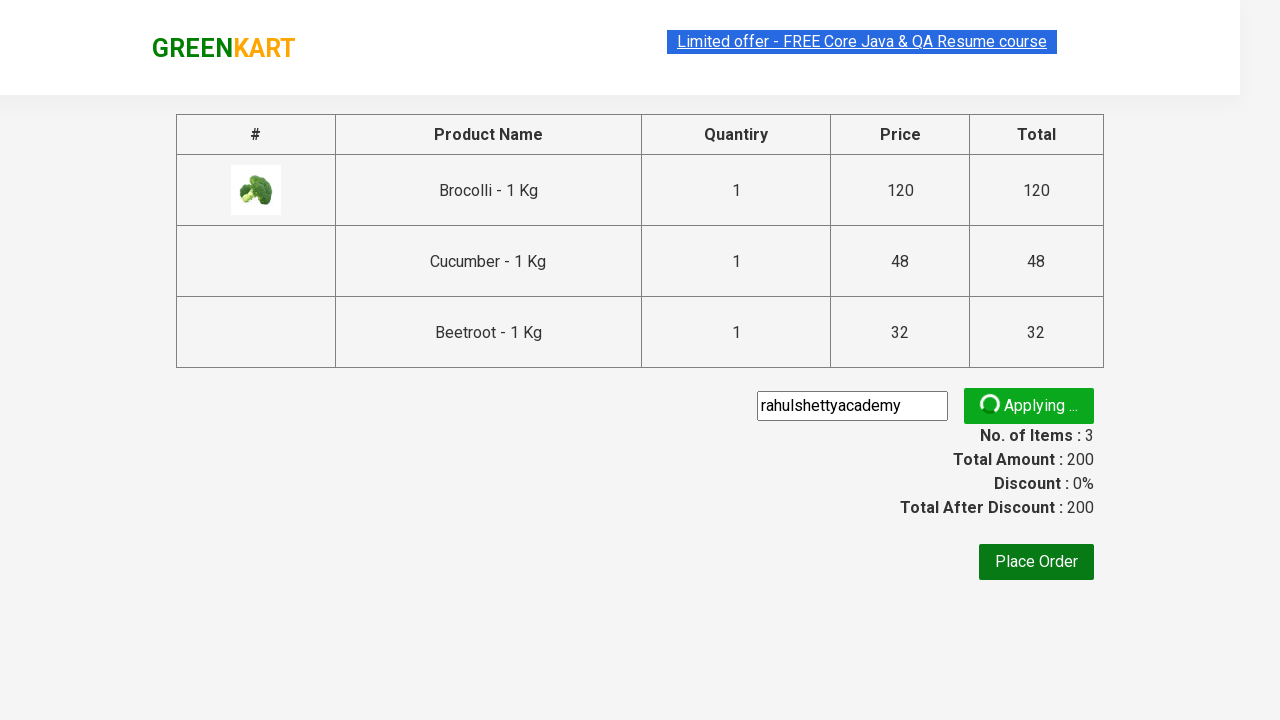

Waited for promo code confirmation message to appear
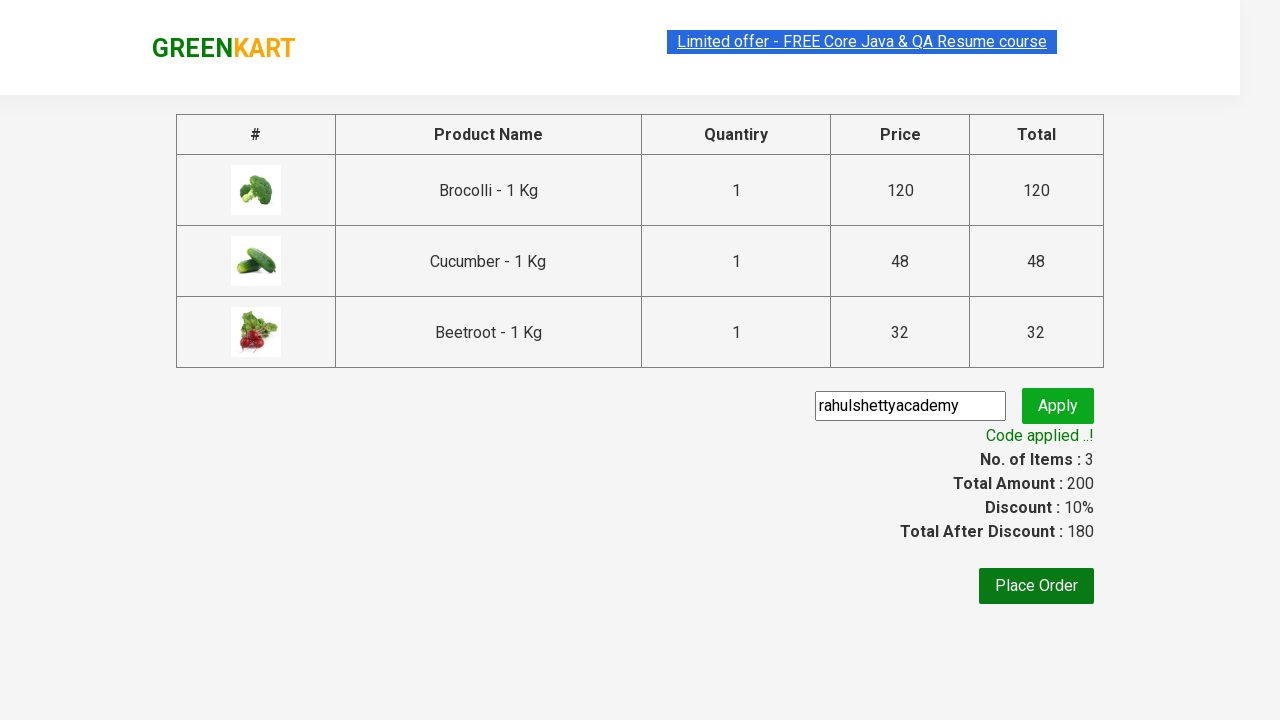

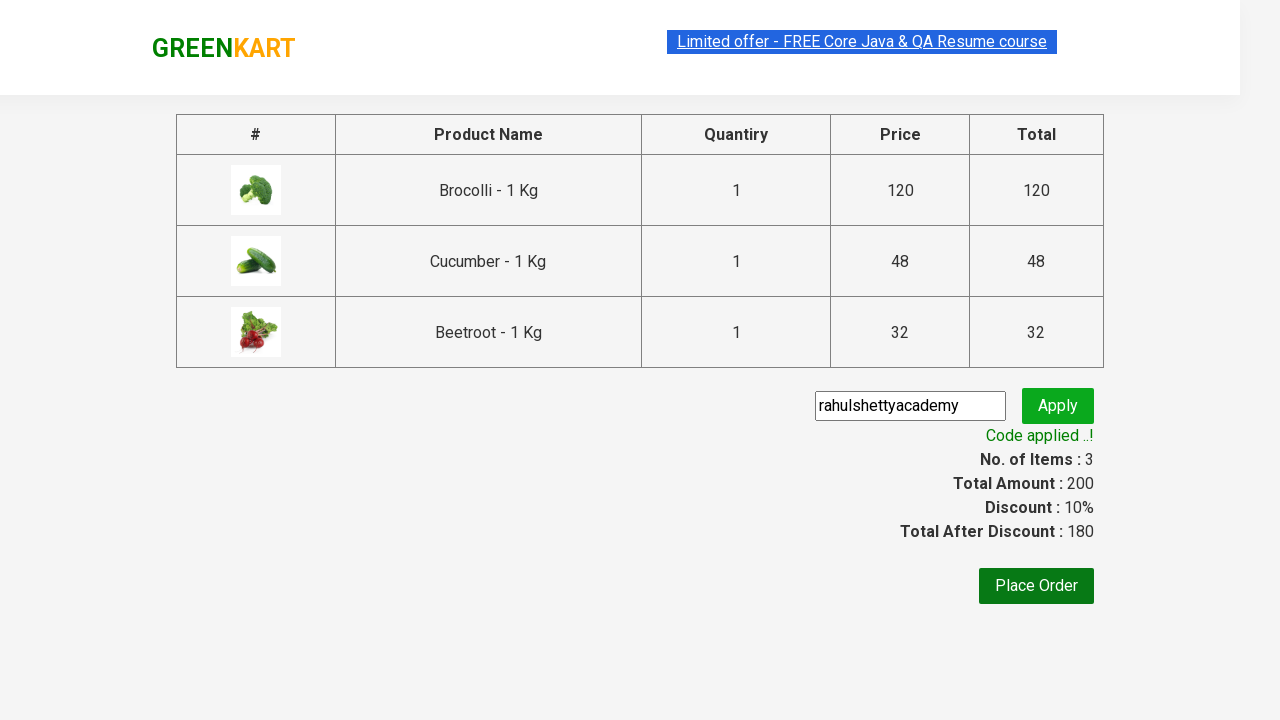